Tests that the alphabetical filter buttons work correctly on the Approved Management Plans page by clicking letter filters and verifying the list updates to show only matching entries.

Starting URL: https://bcparks.ca/

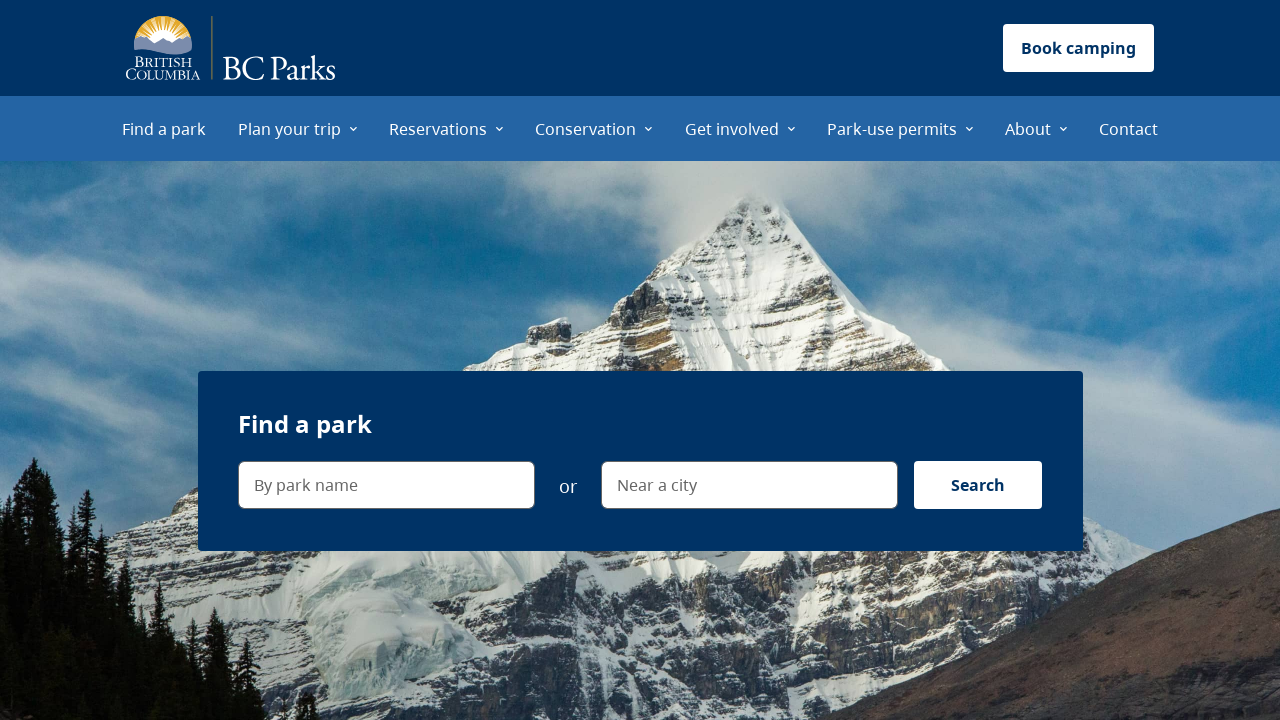

Page loaded with networkidle state
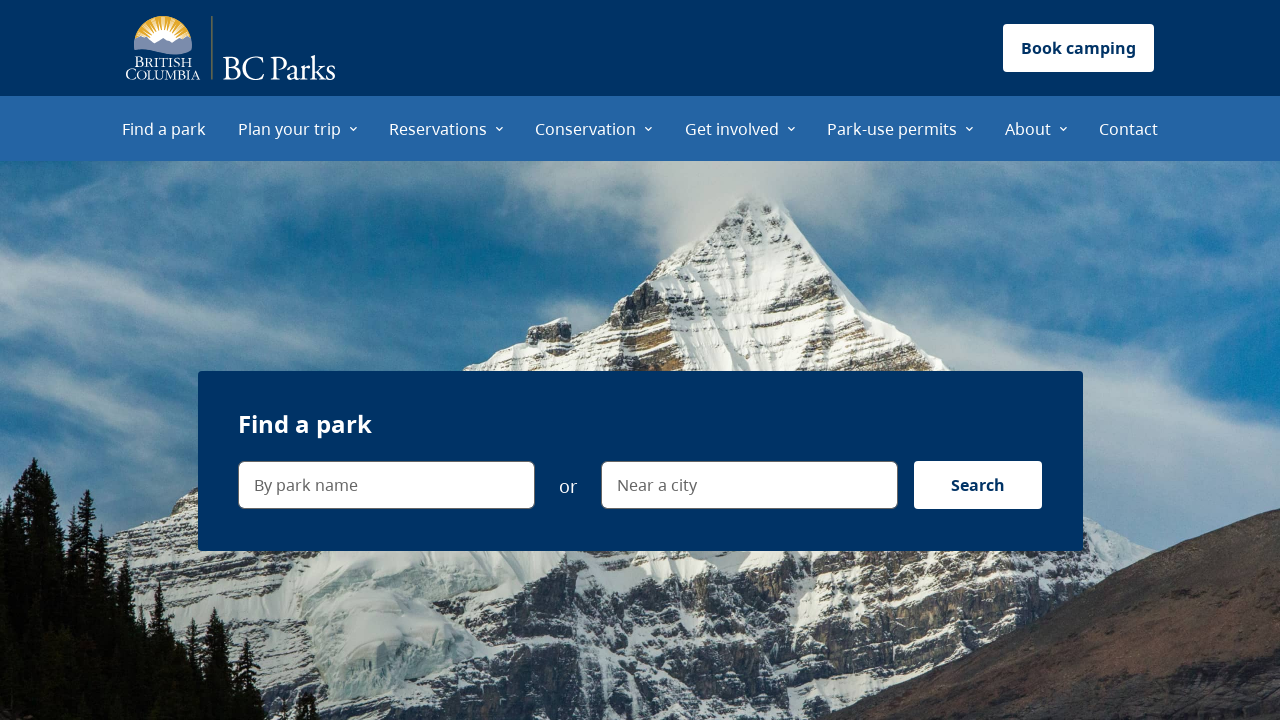

Clicked 'About' menu item at (1036, 128) on internal:role=menuitem[name="About"i]
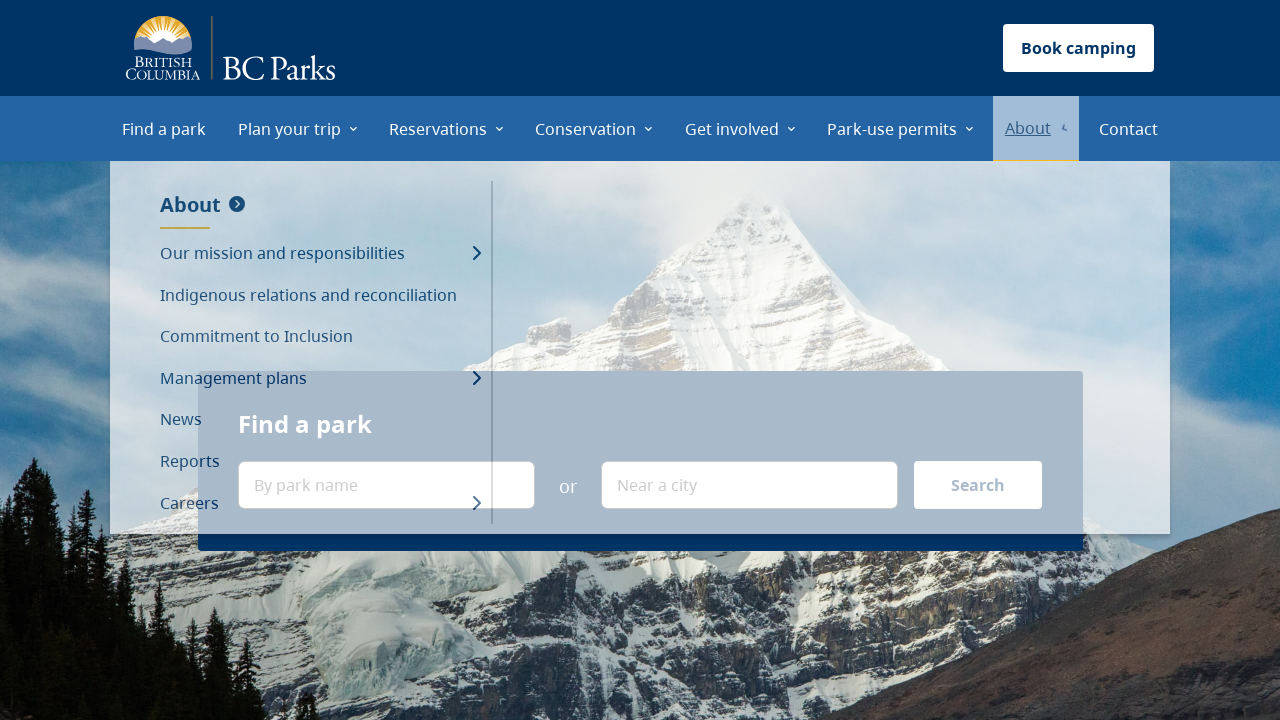

Clicked 'Management plans' menu item at (320, 379) on internal:role=menuitem[name="Management plans"i]
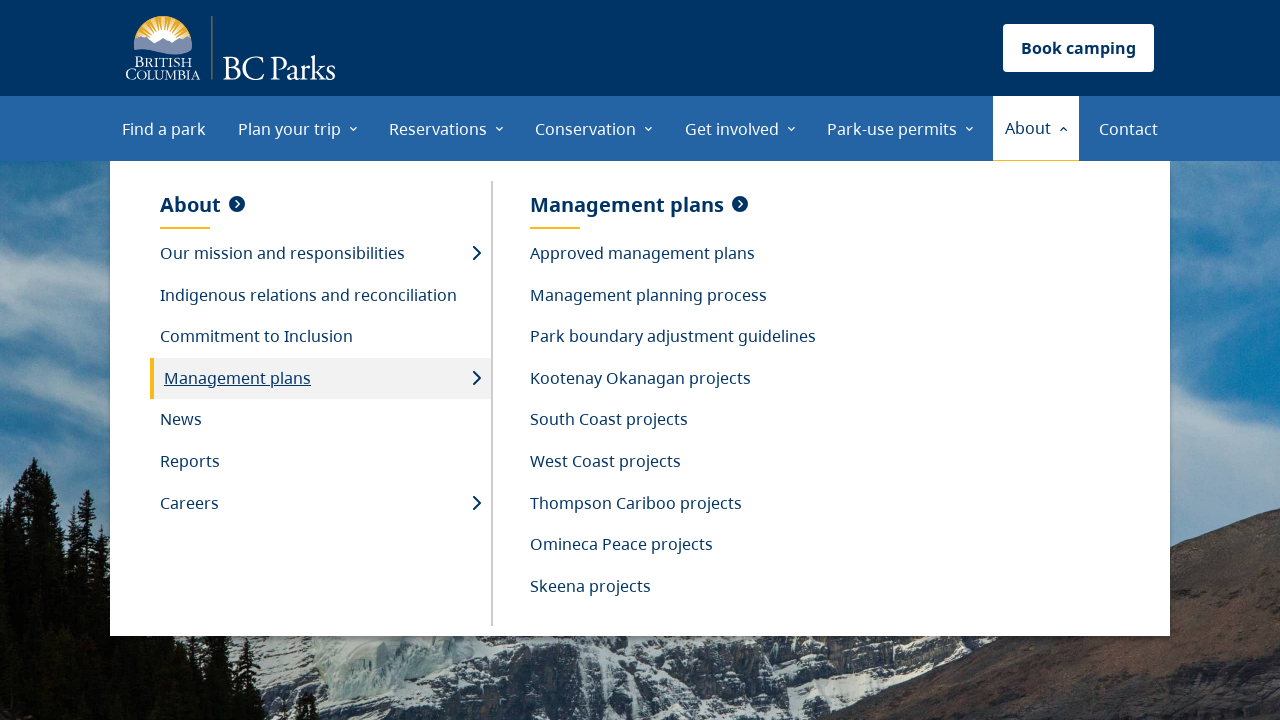

Clicked 'Approved management plans' menu item at (673, 254) on internal:role=menuitem[name="Approved management plans"i]
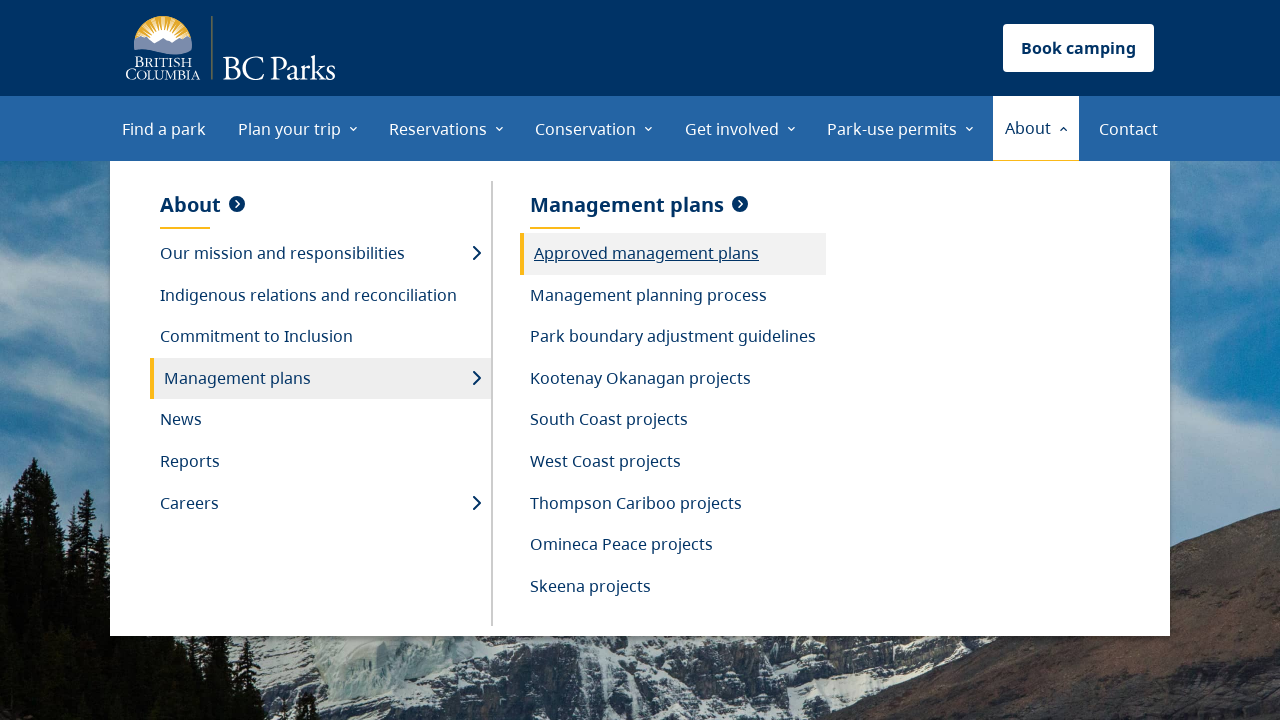

Verified 'All' button is visible
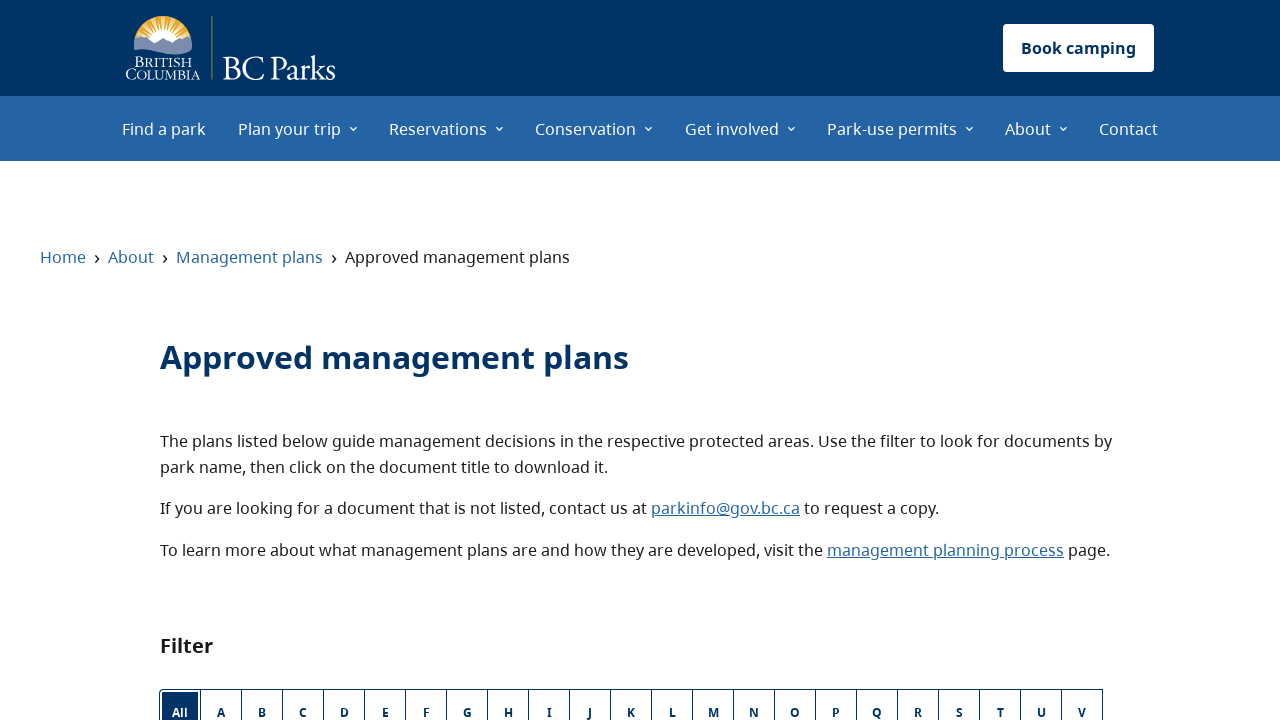

Clicked 'A' filter button at (221, 696) on internal:label="A"s
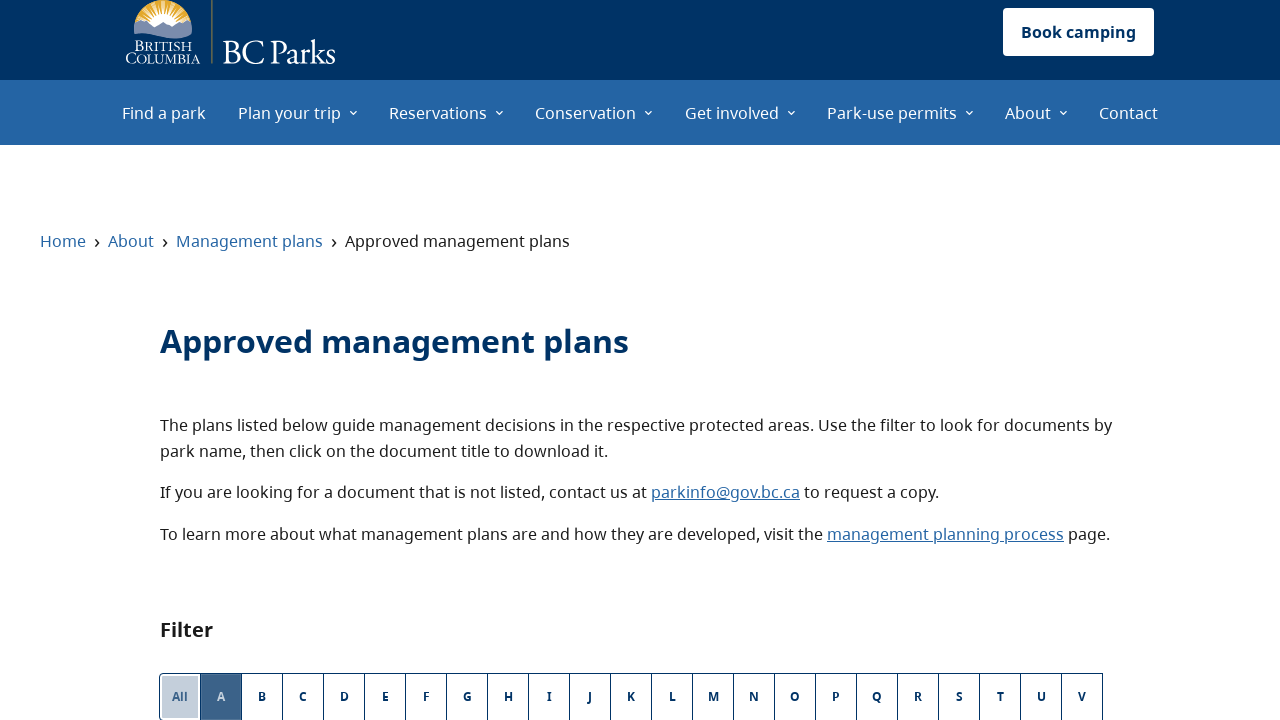

Verified management plans list filtered to show entries starting with 'A'
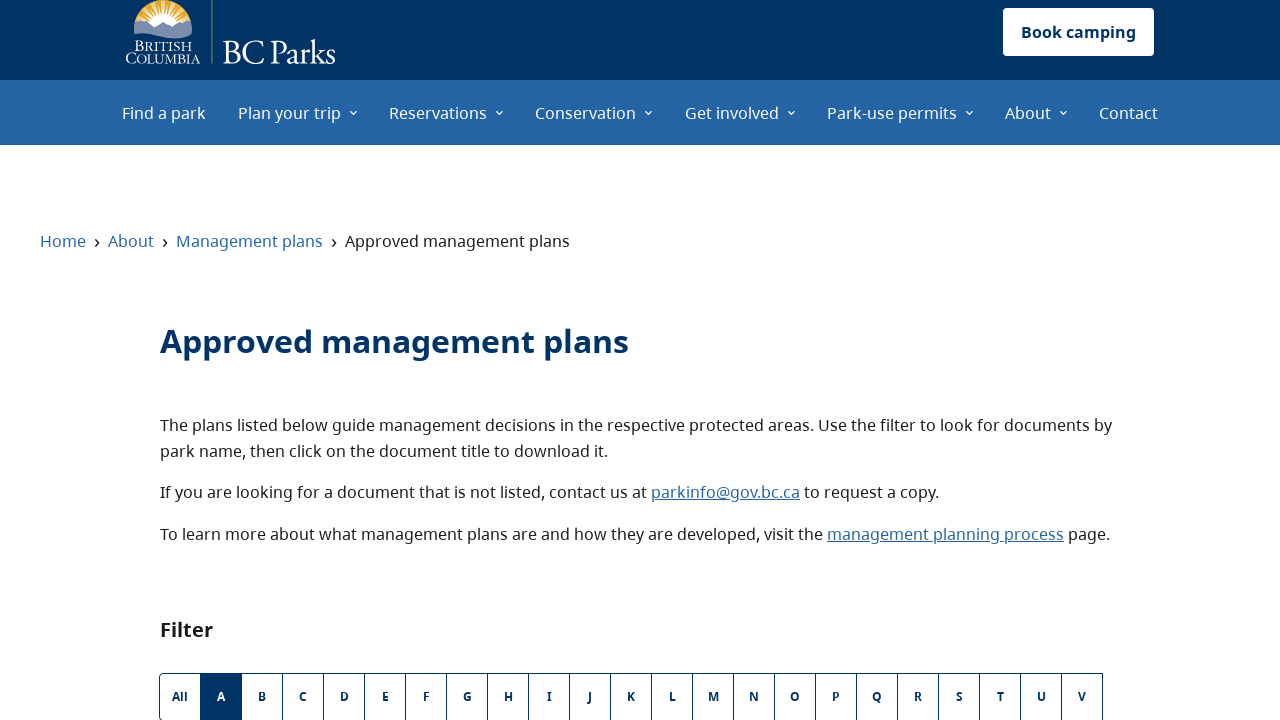

Clicked 'M' filter button at (713, 696) on internal:label="M"s
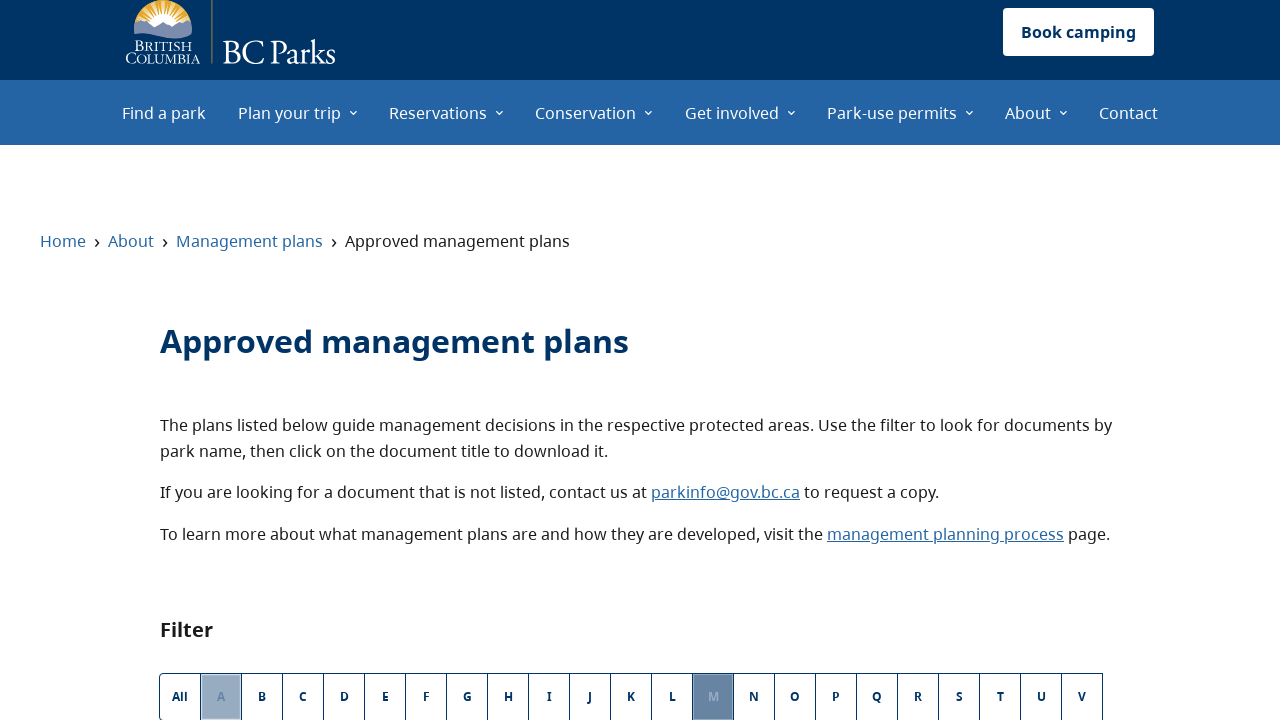

Verified management plans list filtered to show entries starting with 'M'
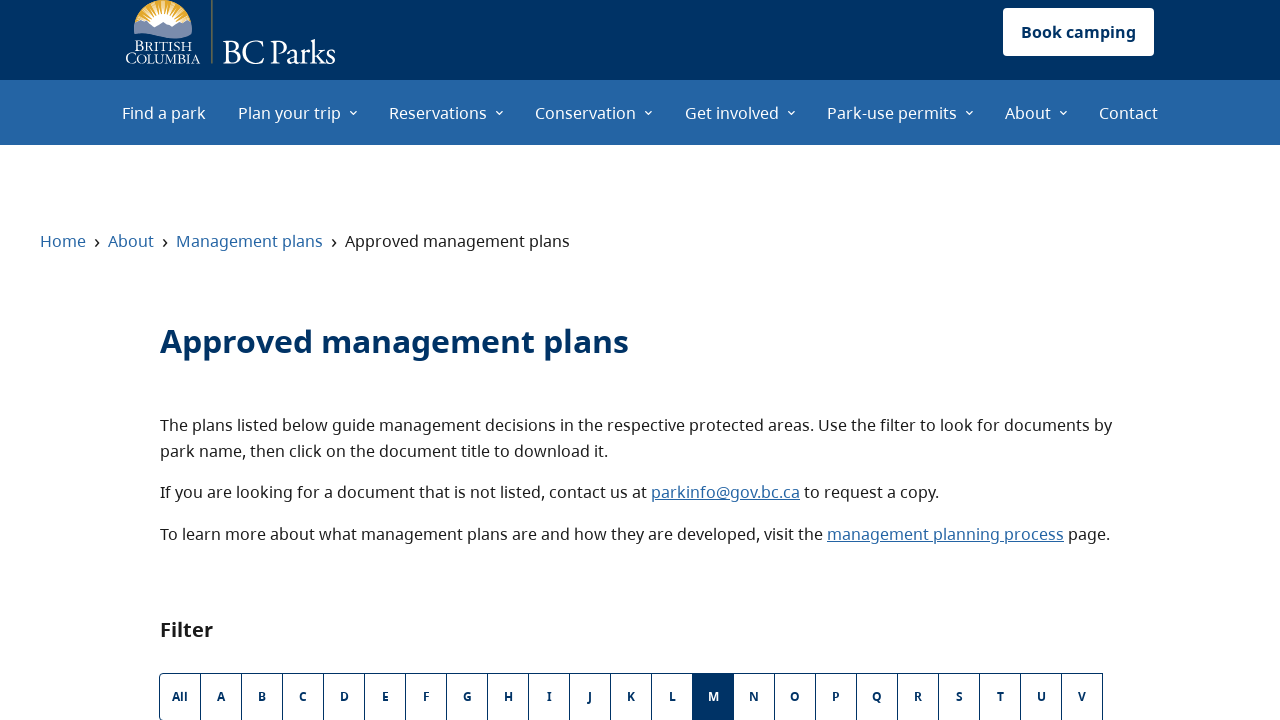

Clicked 'All' button to reset filter and display all management plans at (180, 696) on internal:role=button[name="All"i]
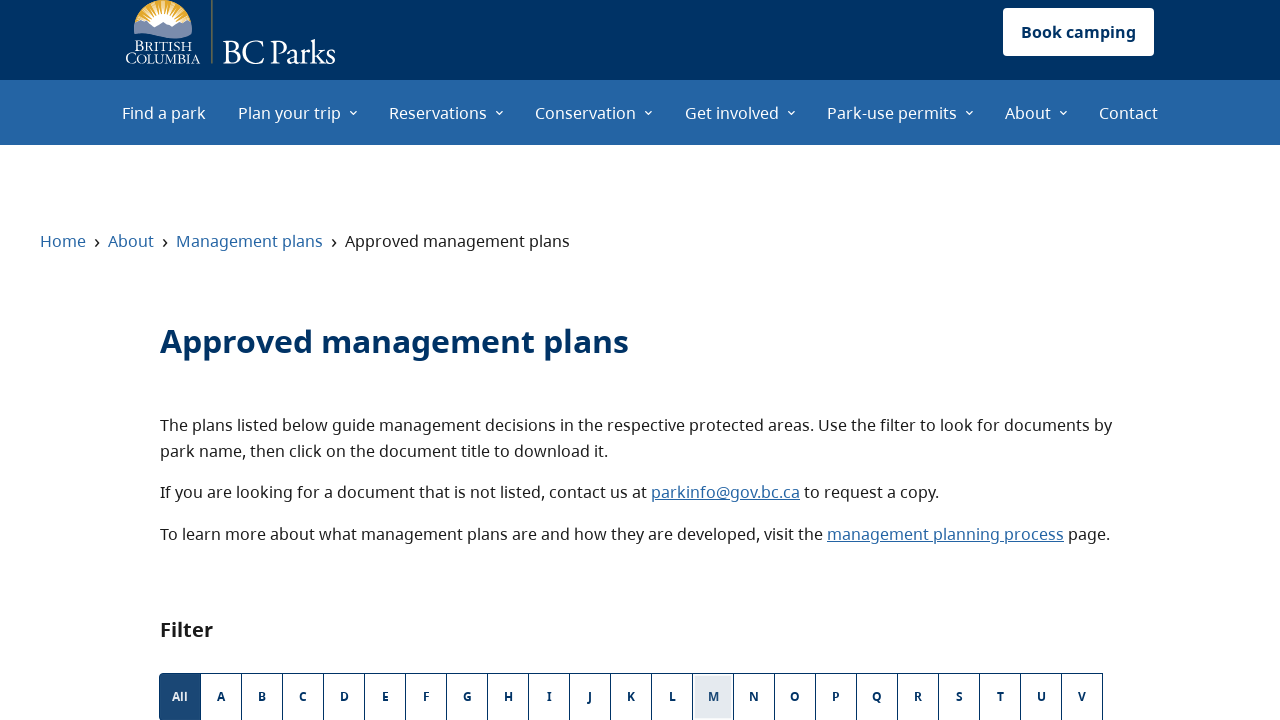

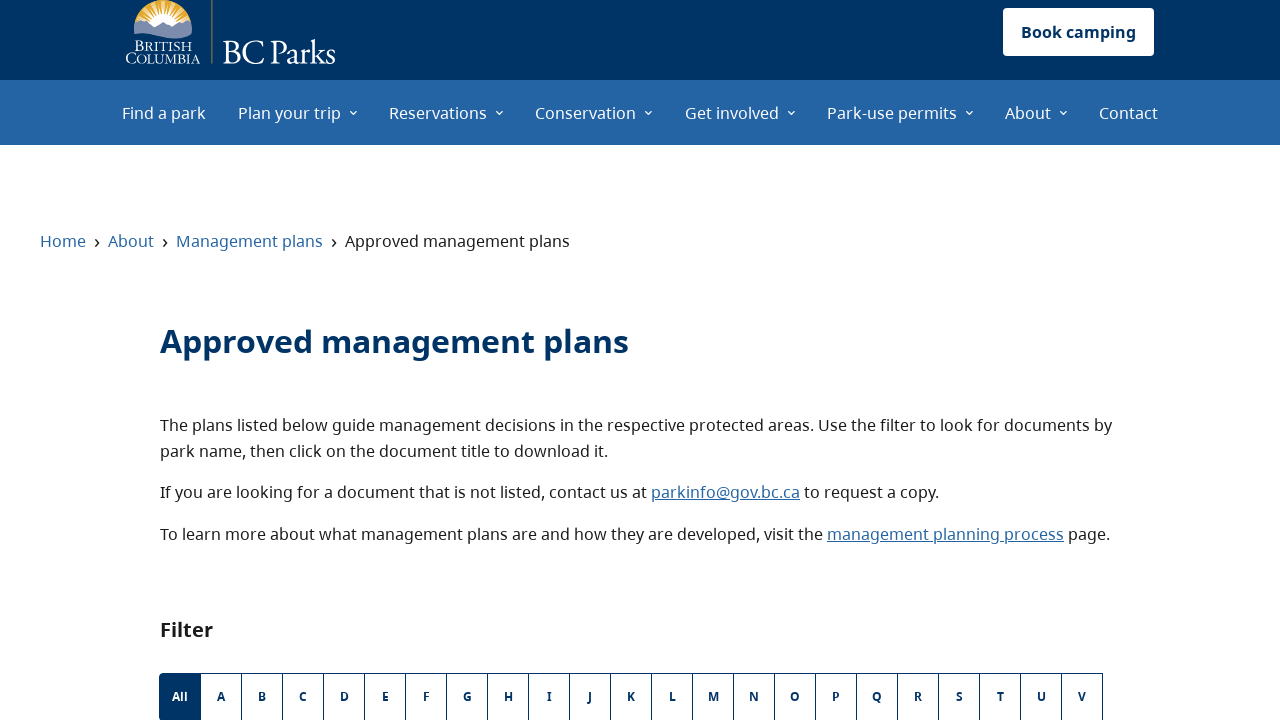